Tests checkbox functionality by navigating to the checkboxes page and clicking on the first checkbox to toggle its state

Starting URL: http://the-internet.herokuapp.com/

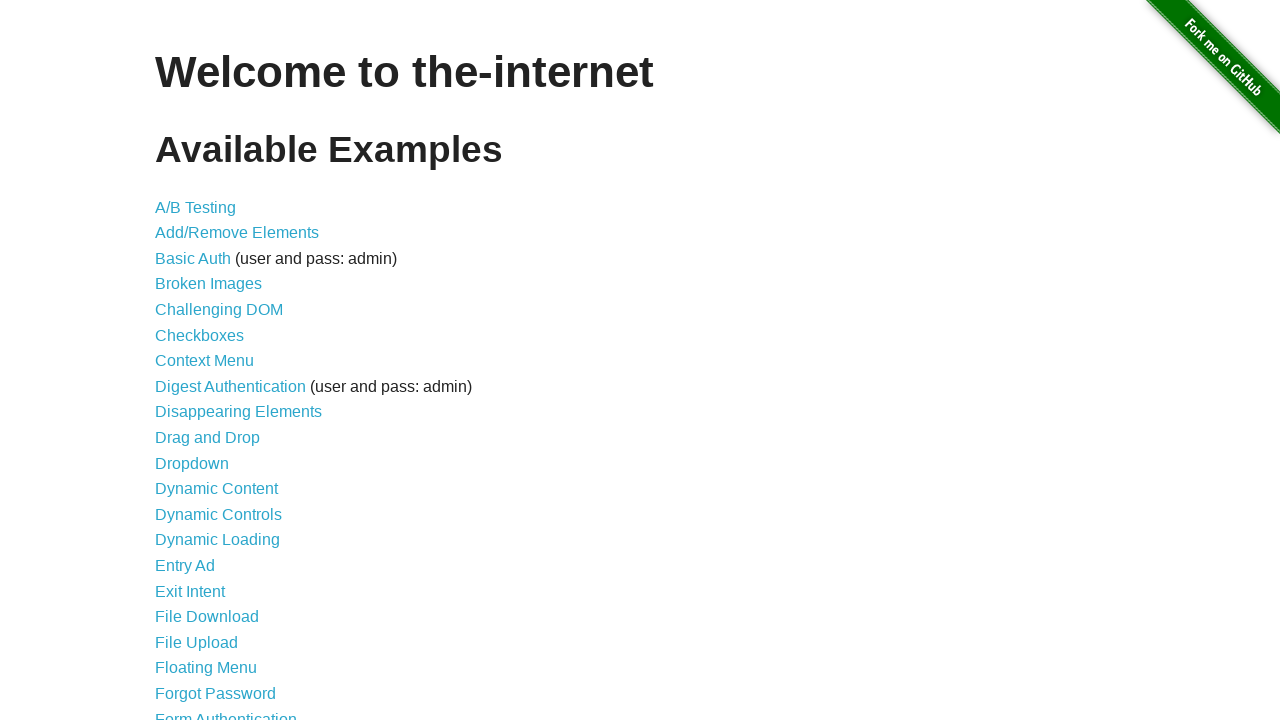

Clicked on Checkboxes link to navigate to checkboxes page at (200, 335) on text=Checkboxes
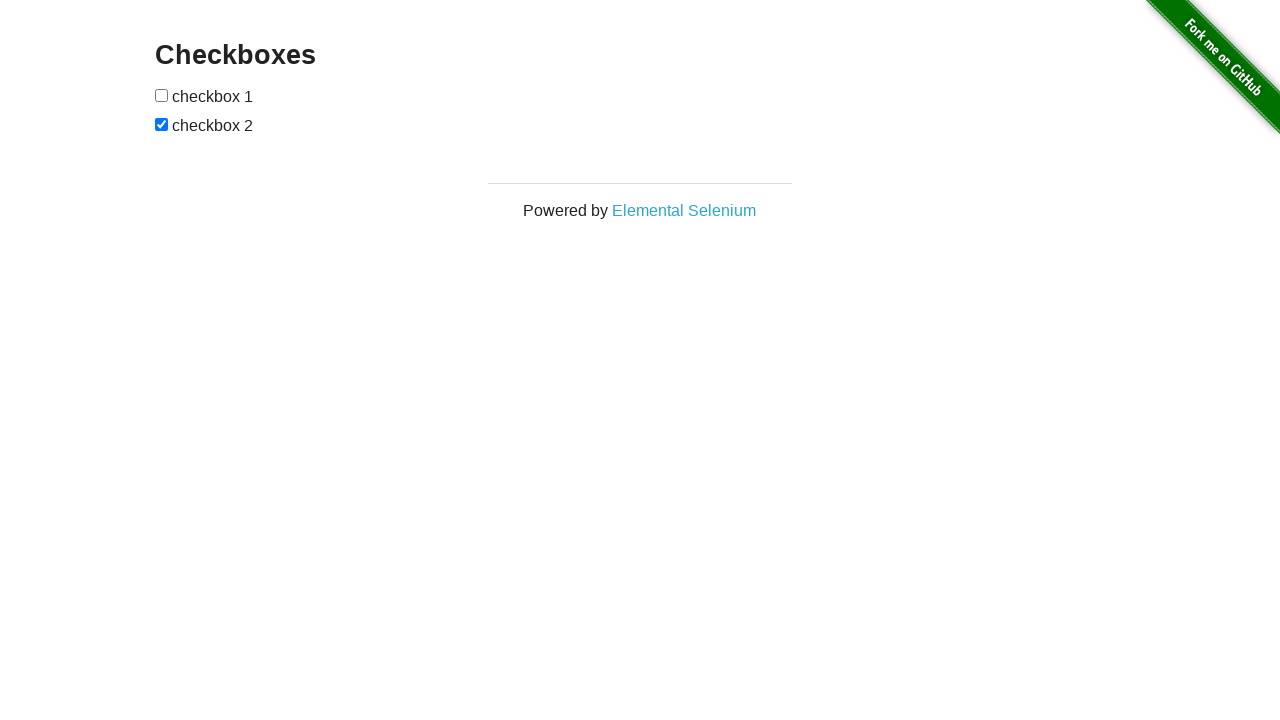

Clicked on the first checkbox to toggle its state at (162, 95) on xpath=//form[@id='checkboxes']/input[1]
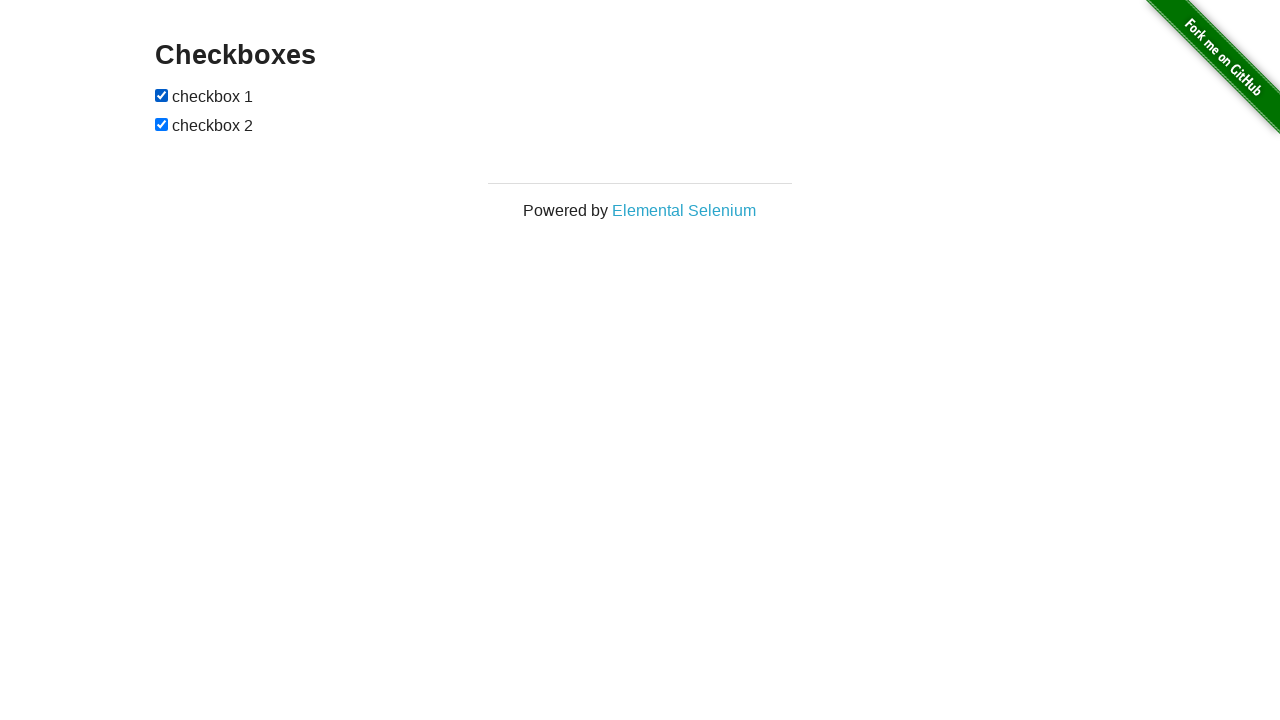

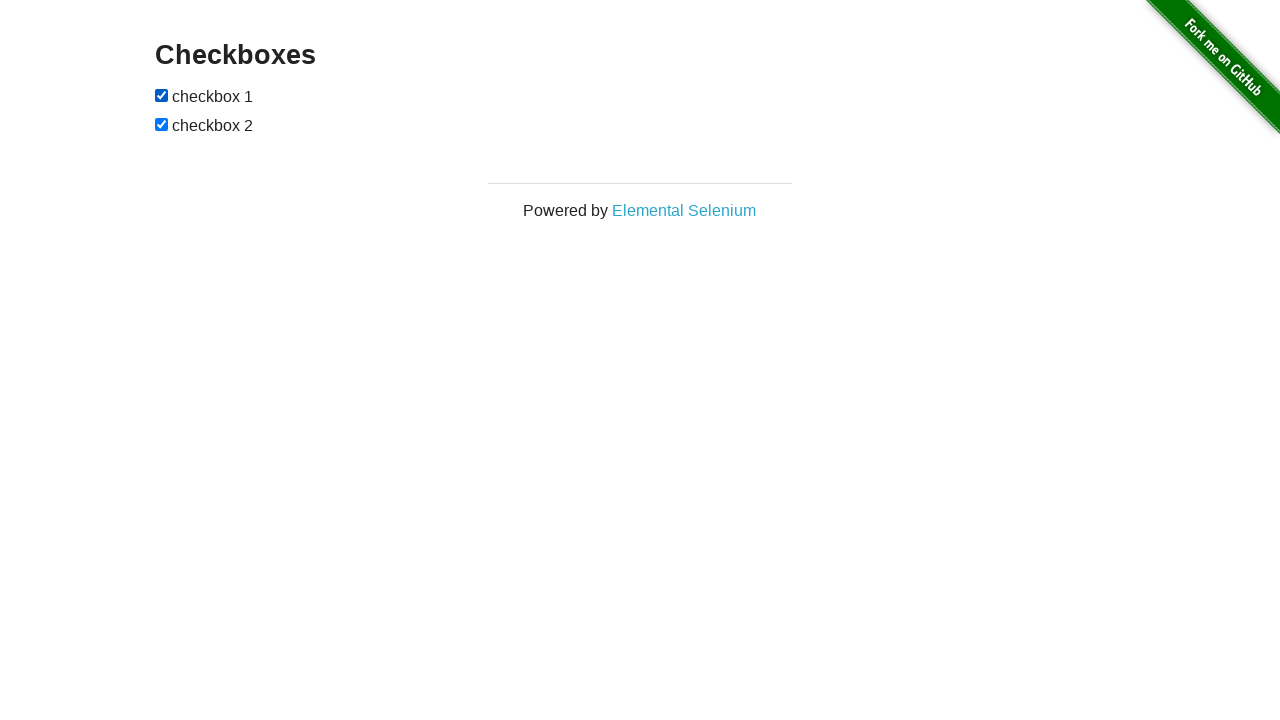